Tests Bank of America login page UI elements by verifying the page title, checking if the logo is displayed, verifying the "Get the App" link is enabled, and clicking the "Save this Online ID" checkbox to verify it can be selected.

Starting URL: https://secure.bankofamerica.com/login/sign-in/signOnV2Screen.go

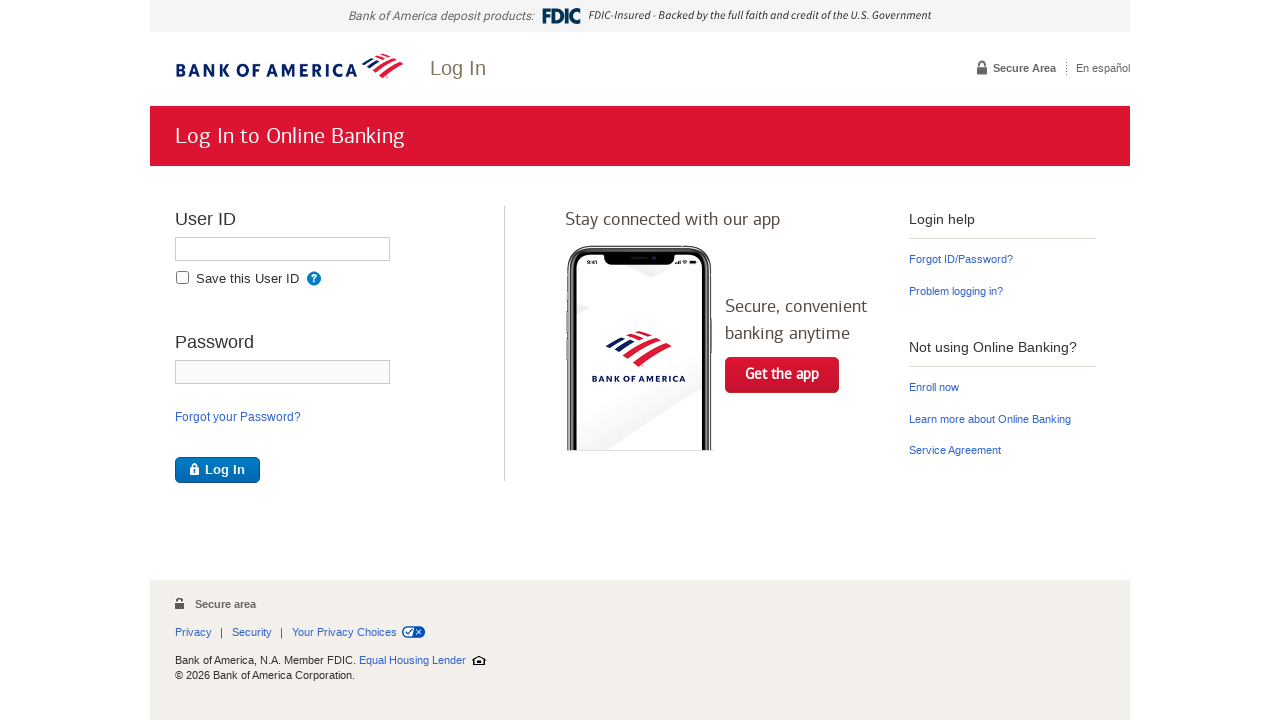

Waited for Bank of America logo to load
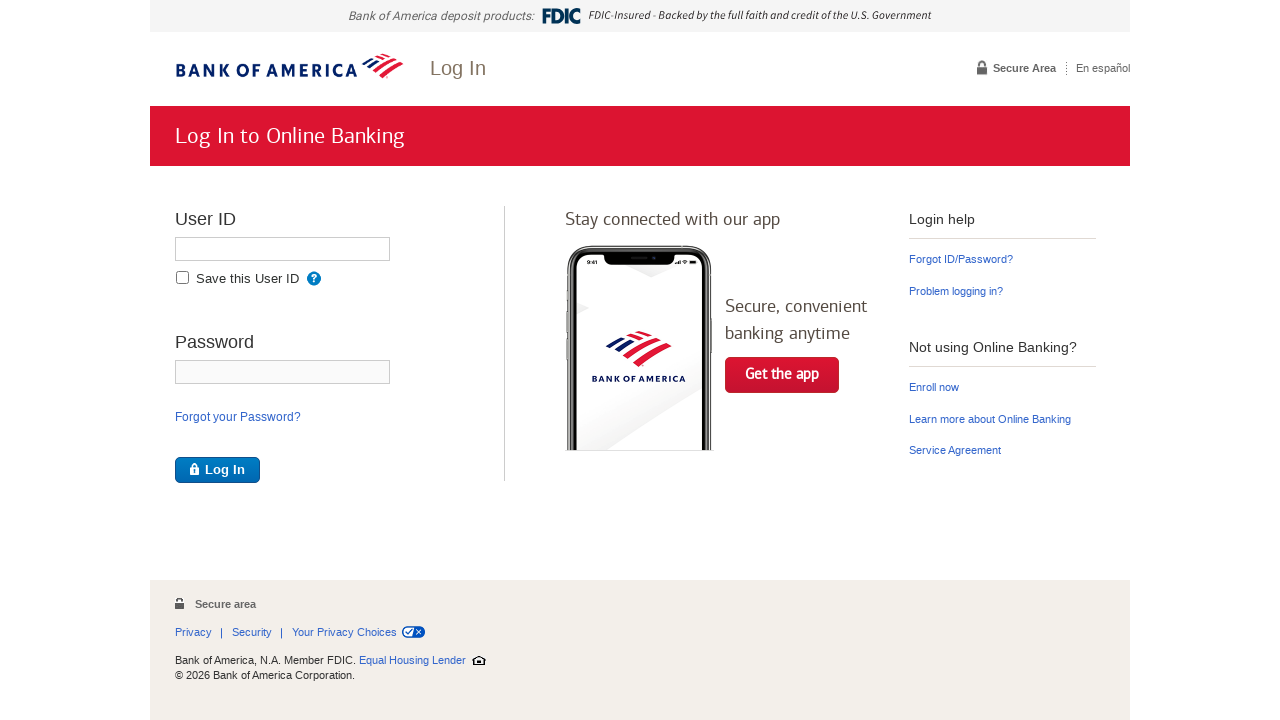

Verified 'Get the App' link is present and enabled
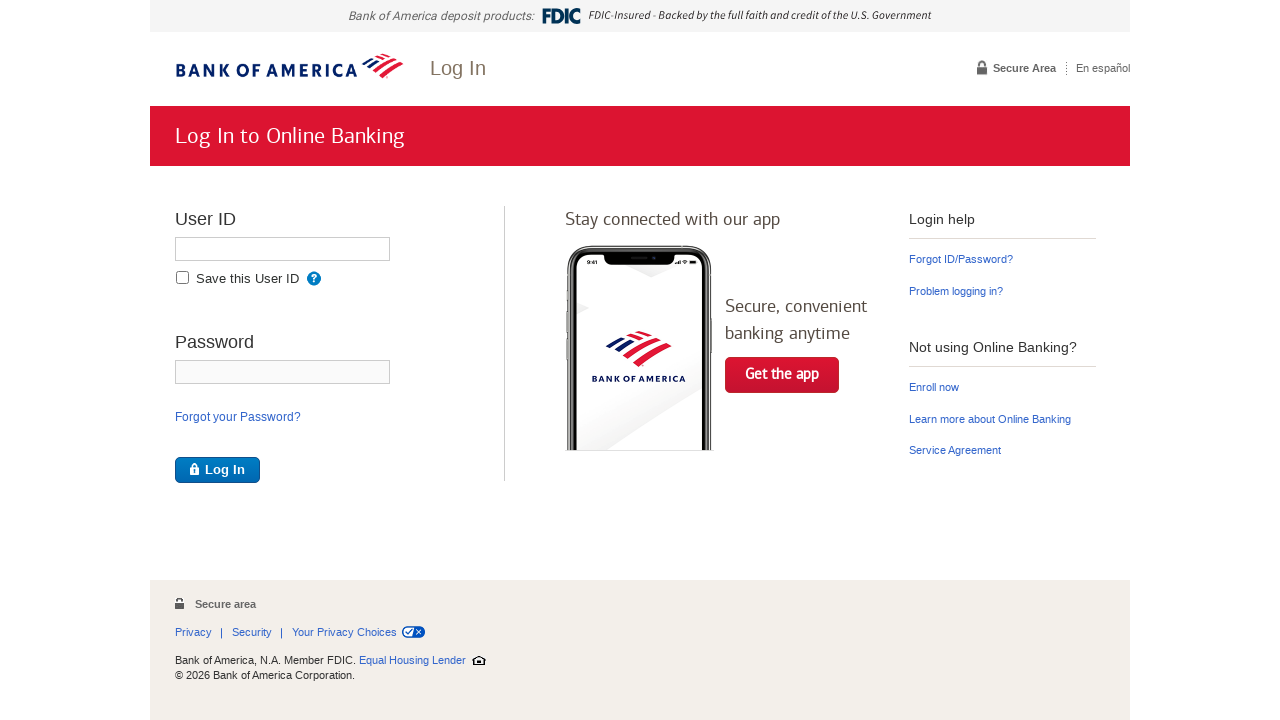

Clicked 'Save this Online ID' checkbox at (182, 278) on div.remember-info input
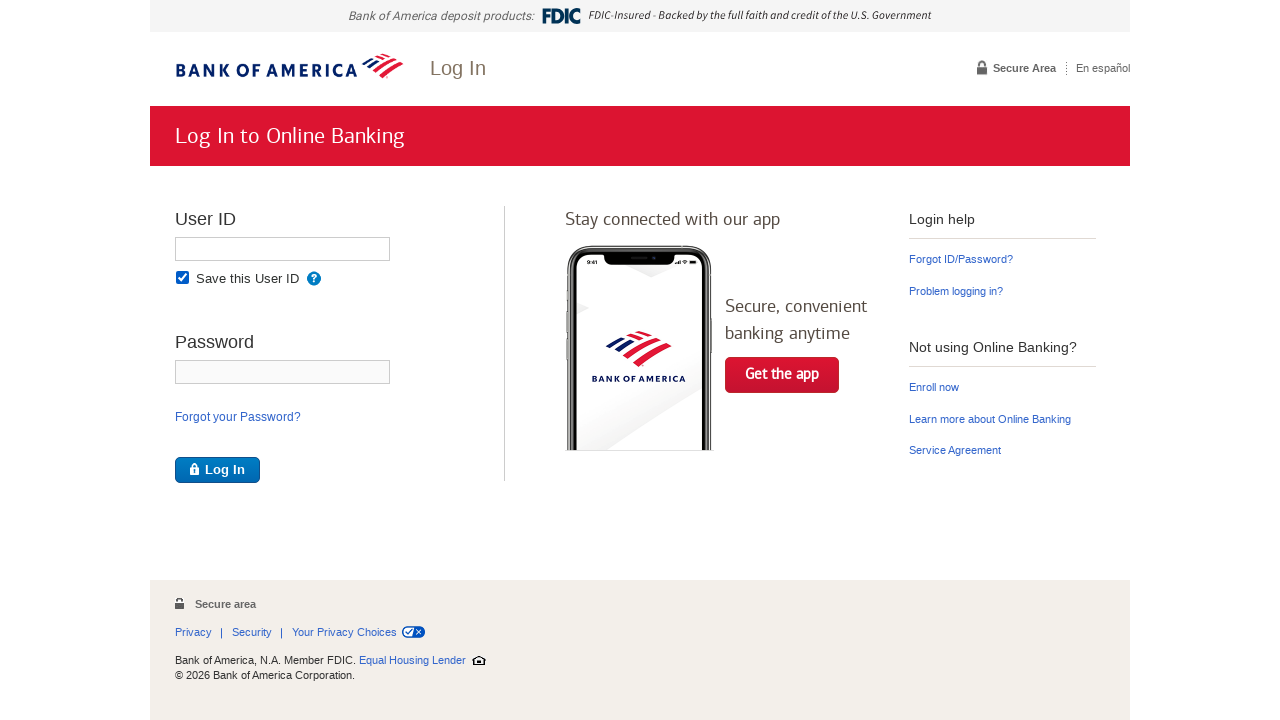

Verified checkbox is attached to DOM and can be selected
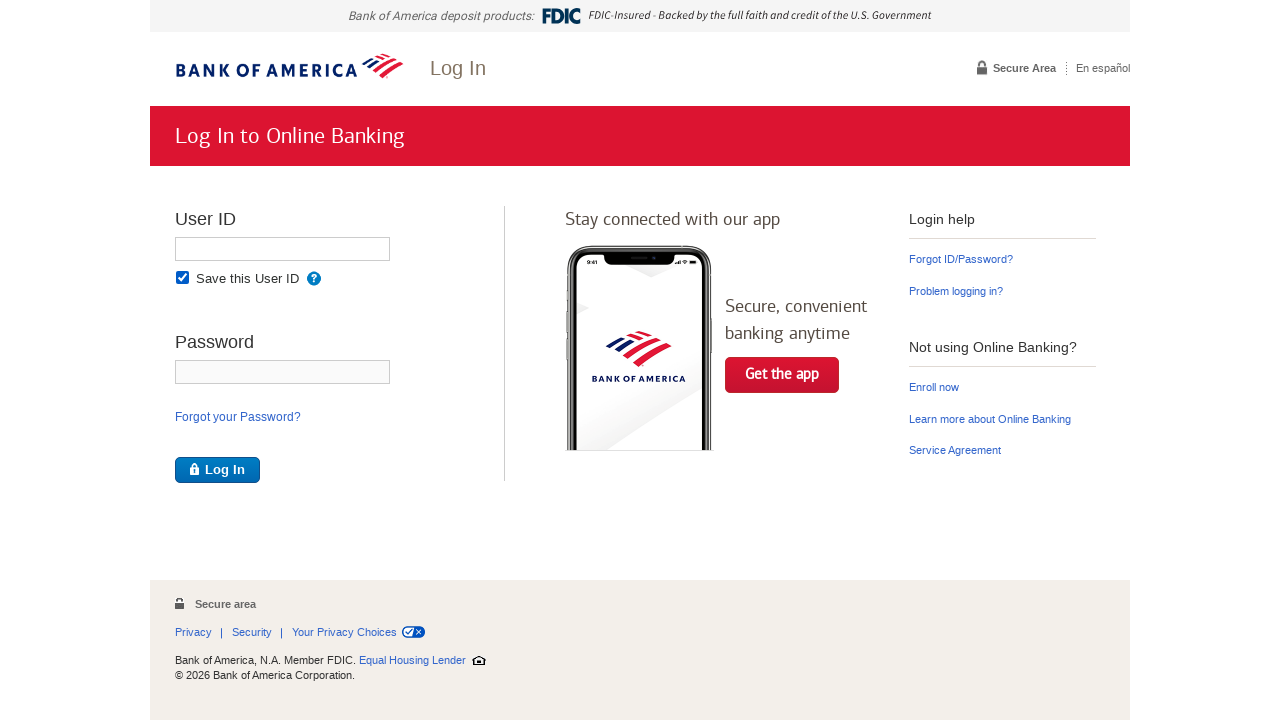

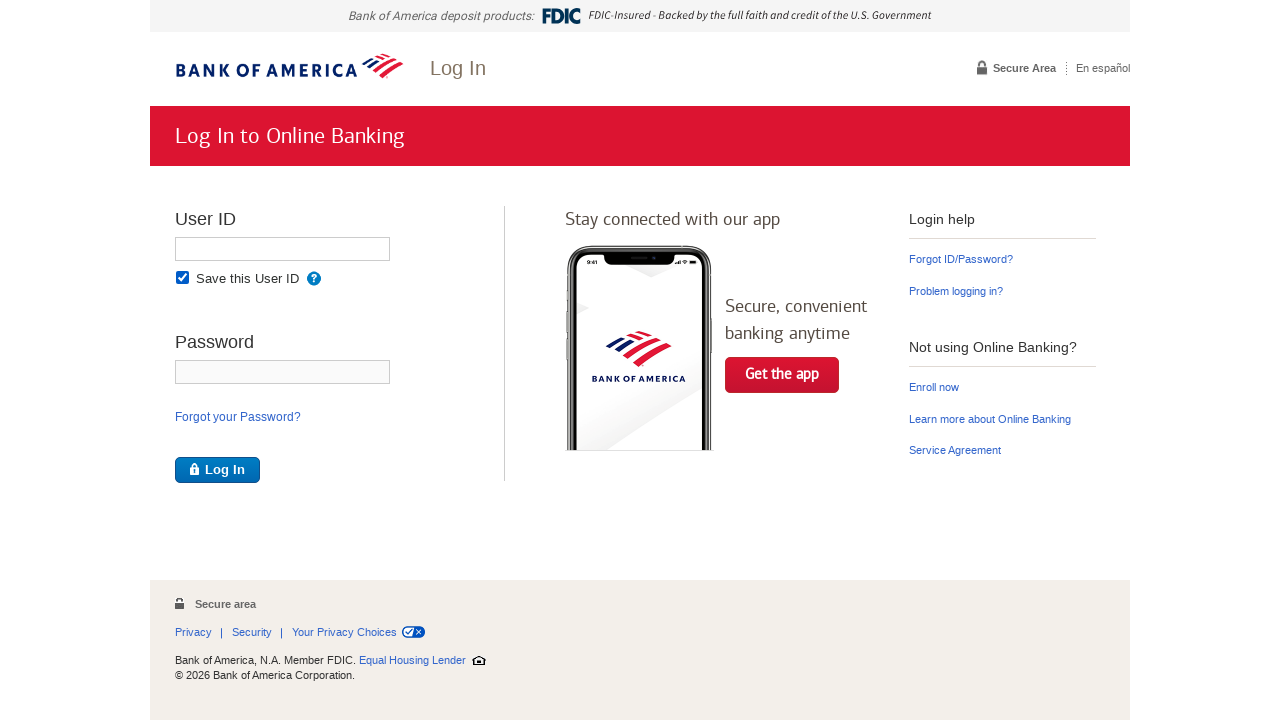